Tests basic navigation to the Barclays UK homepage, retrieves the page title, and verifies the page loads correctly.

Starting URL: https://www.barclays.co.uk/

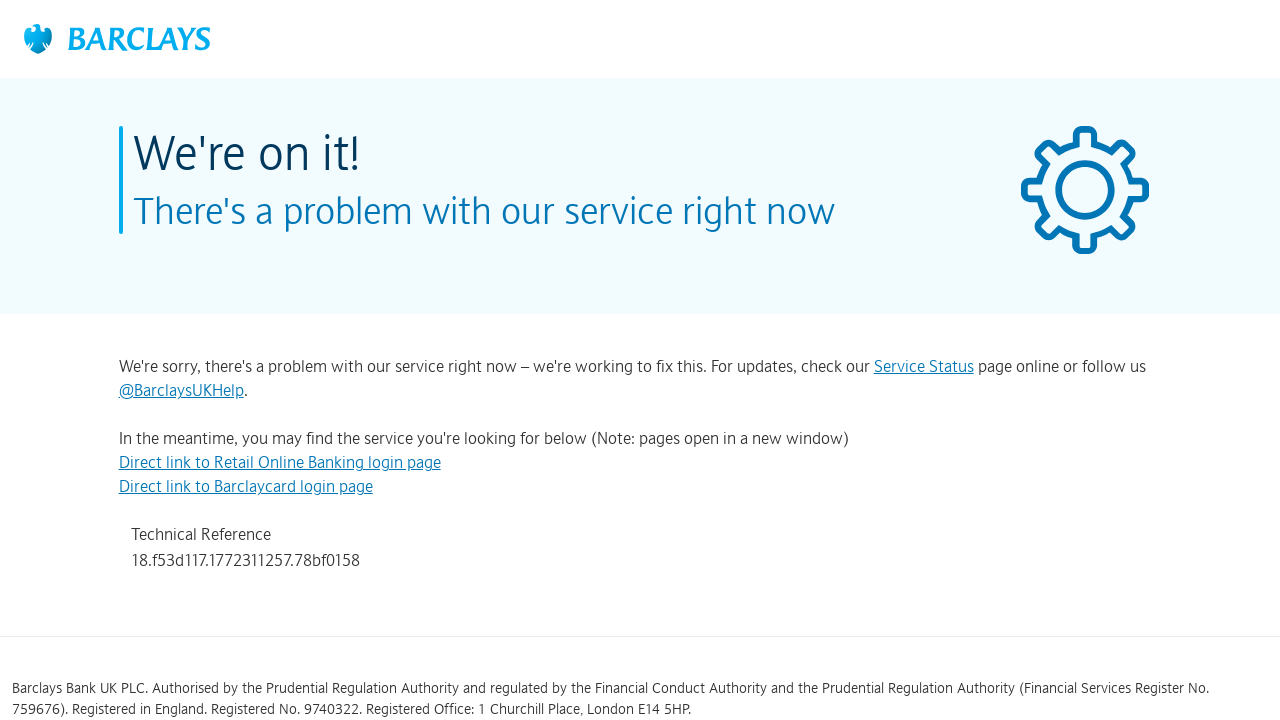

Waited for page to reach domcontentloaded state
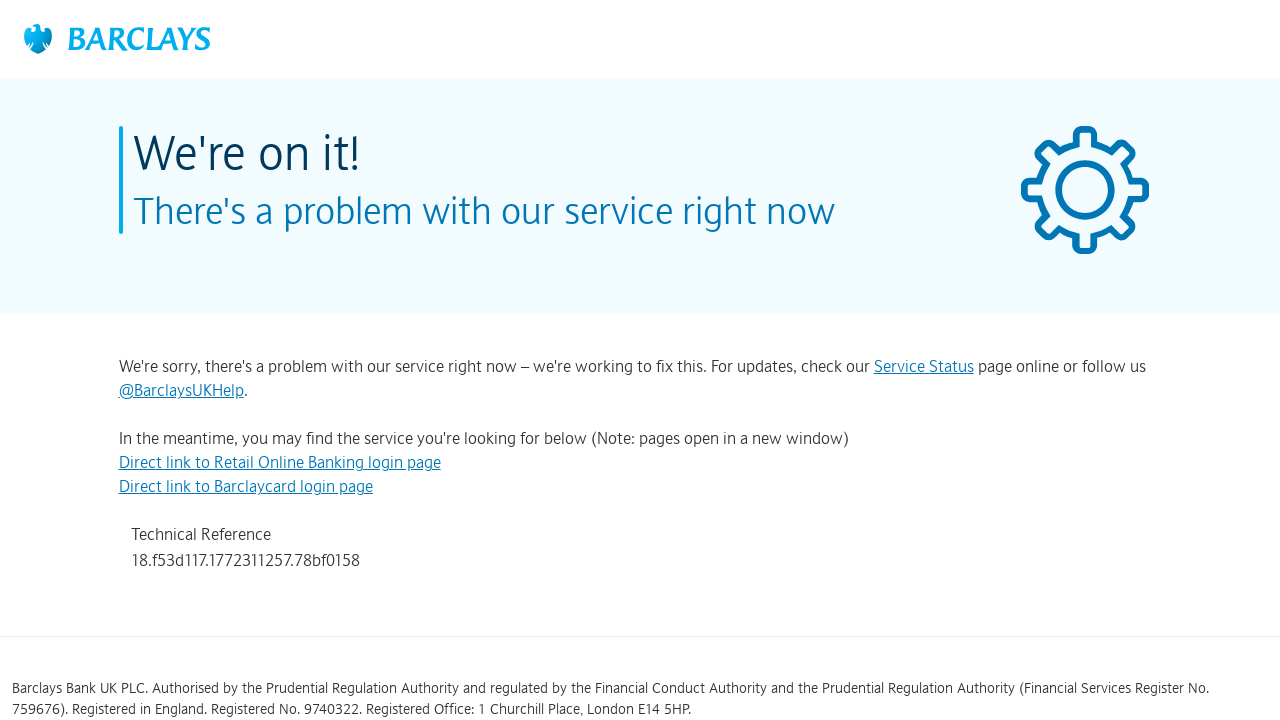

Retrieved page title: 
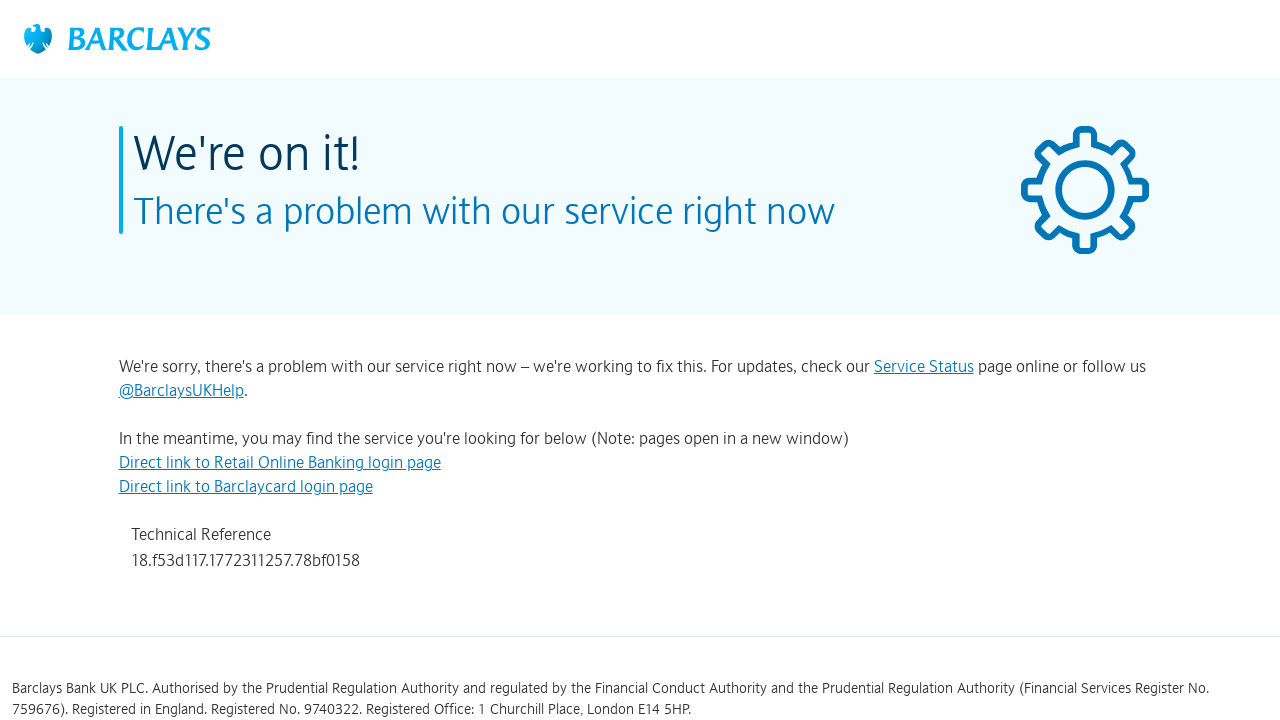

Navigated to https://www.barclays.co.uk/
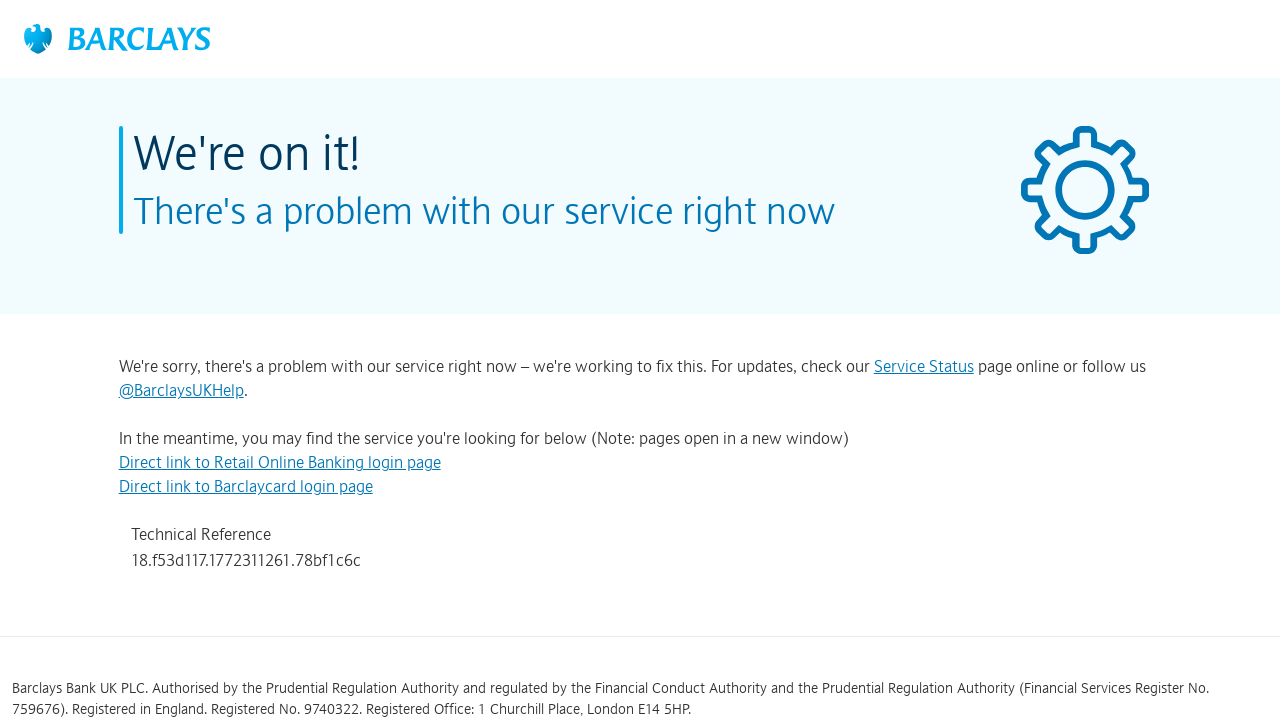

Waited for page to reach domcontentloaded state after navigation
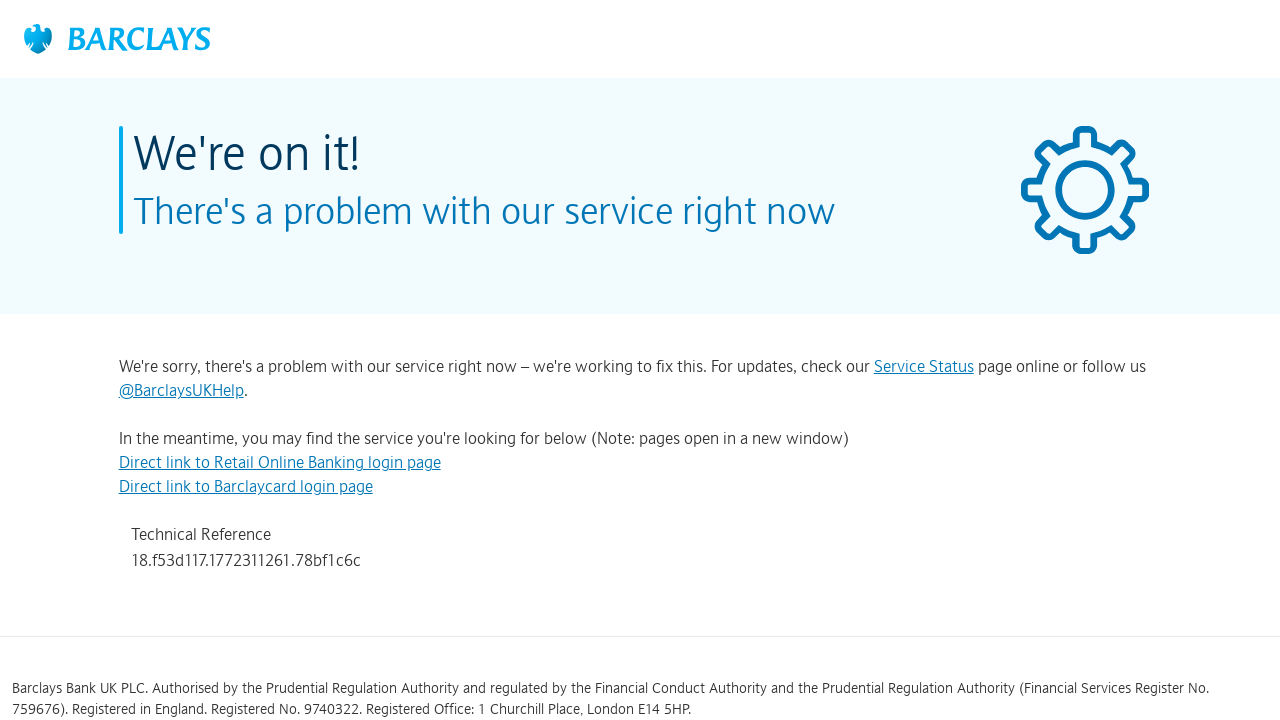

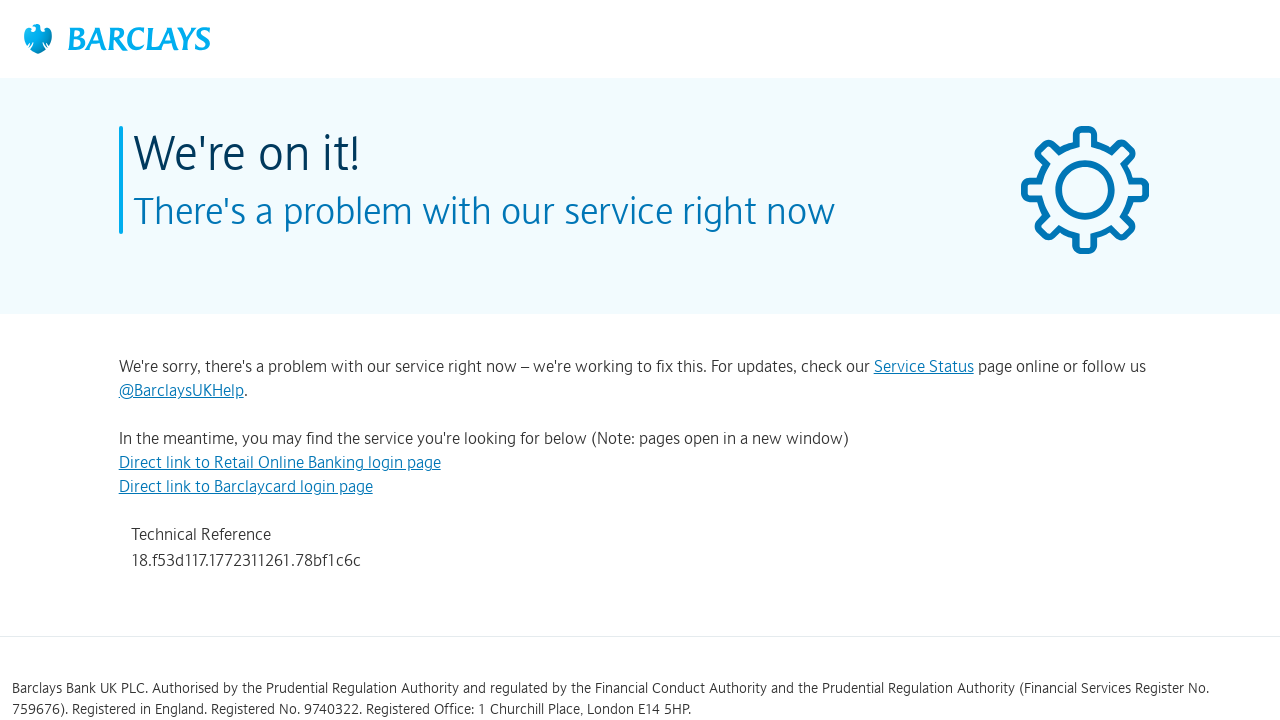